Tests drag and drop functionality by dragging an element and dropping it onto a target element within an iframe on the jQuery UI demo page

Starting URL: https://jqueryui.com/droppable/

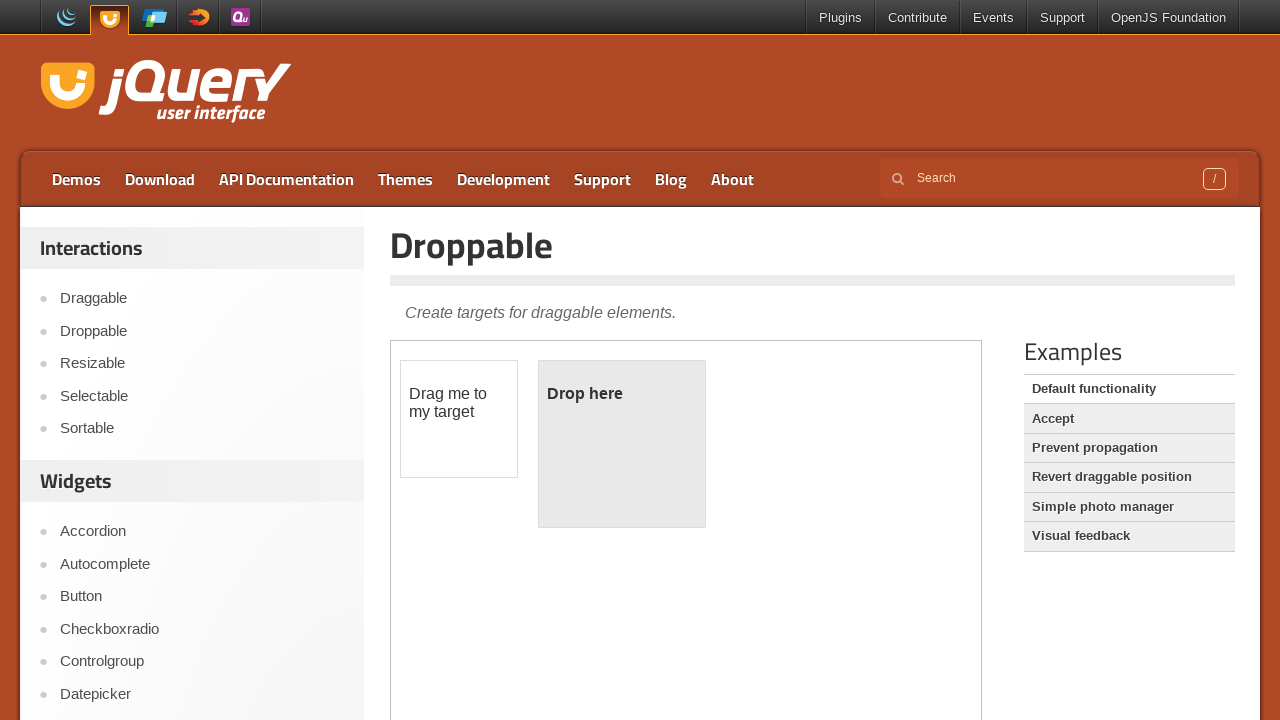

Navigated to jQuery UI droppable demo page
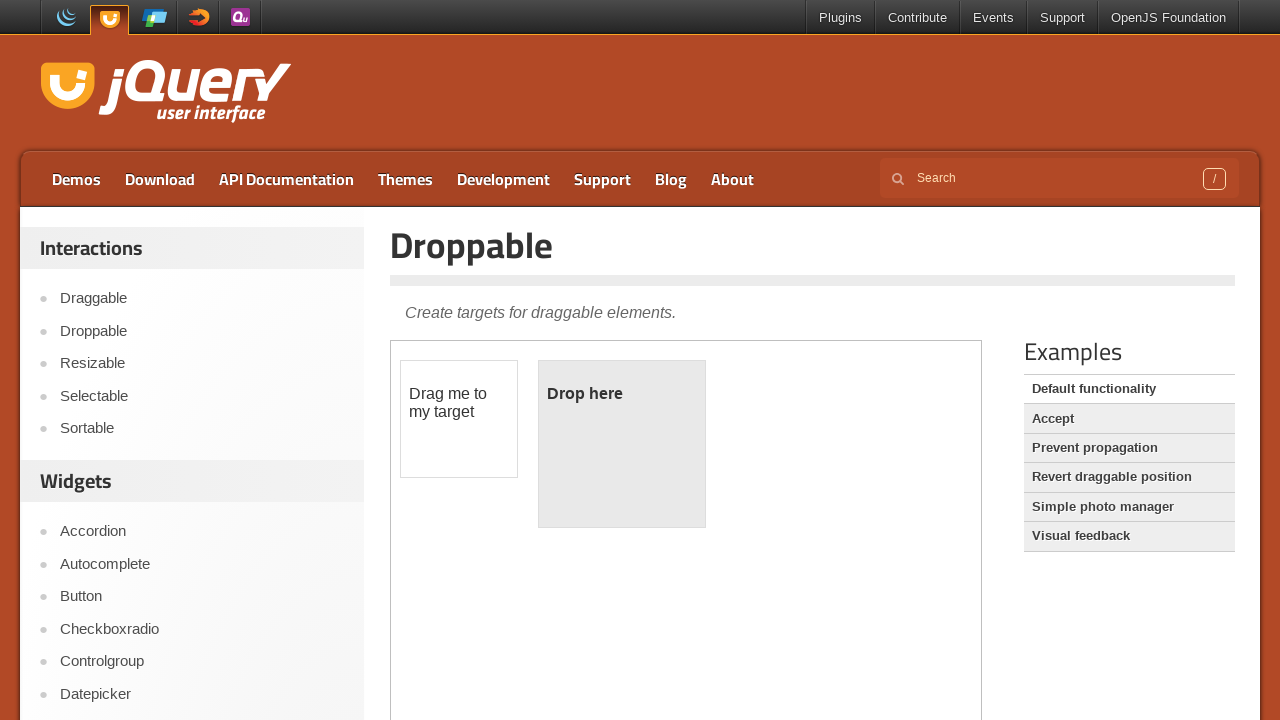

Located and switched to demo iframe
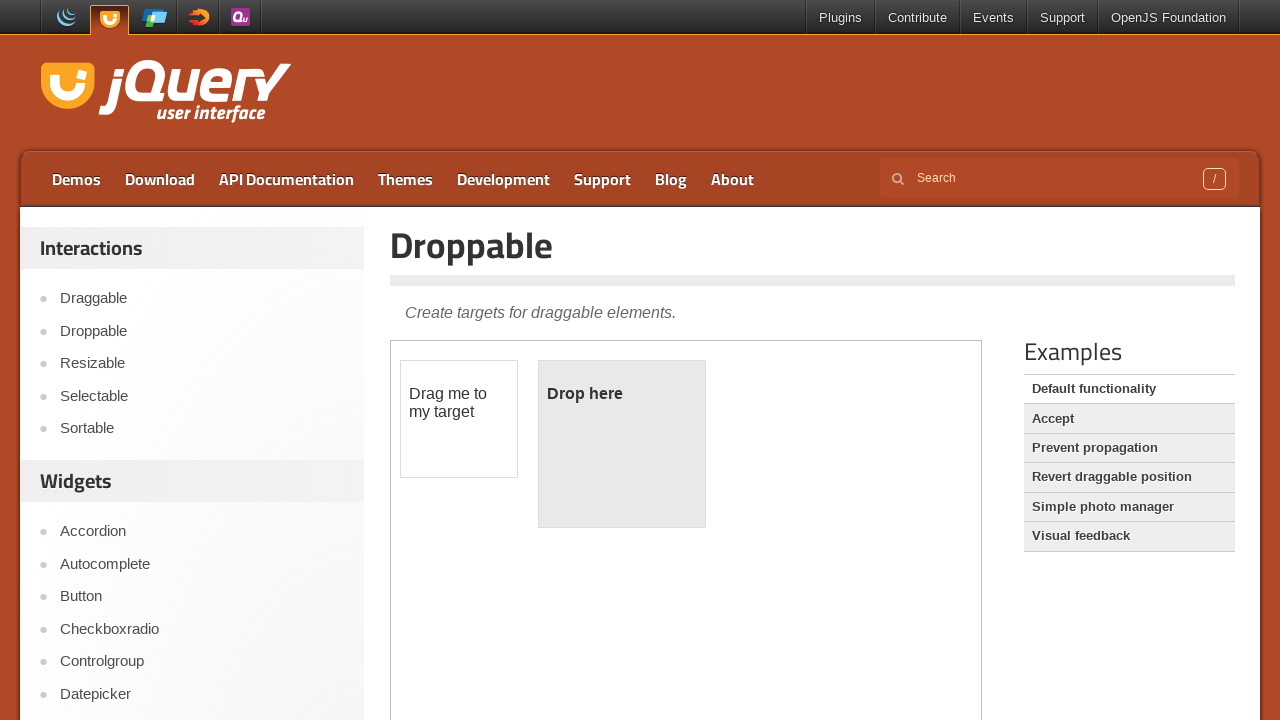

Located draggable element with ID 'draggable'
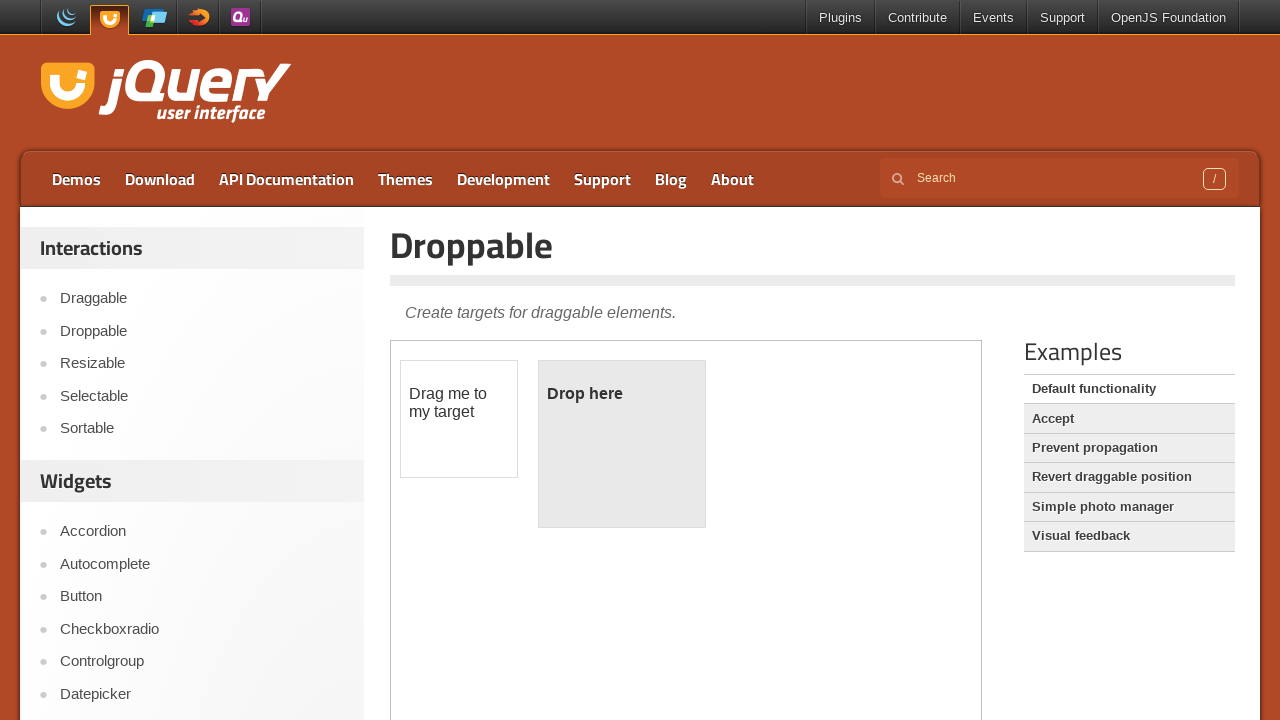

Located droppable target element with ID 'droppable'
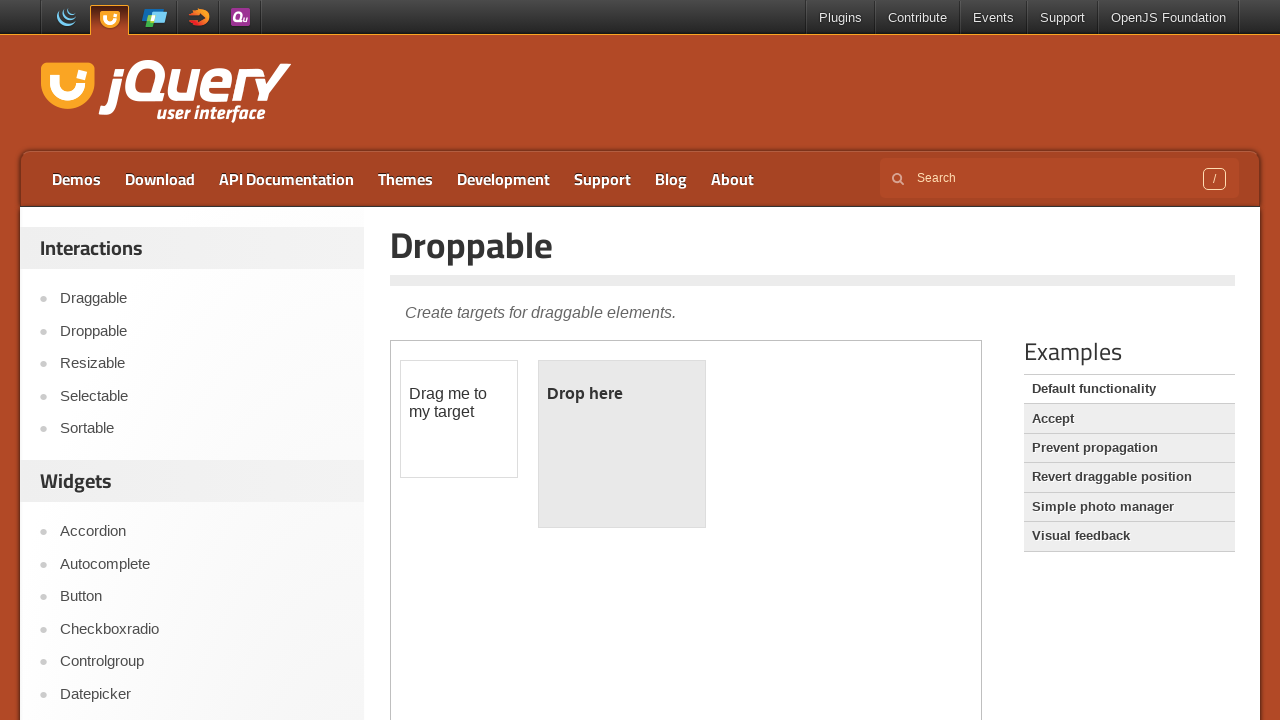

Dragged element onto droppable target and completed drag and drop operation at (622, 444)
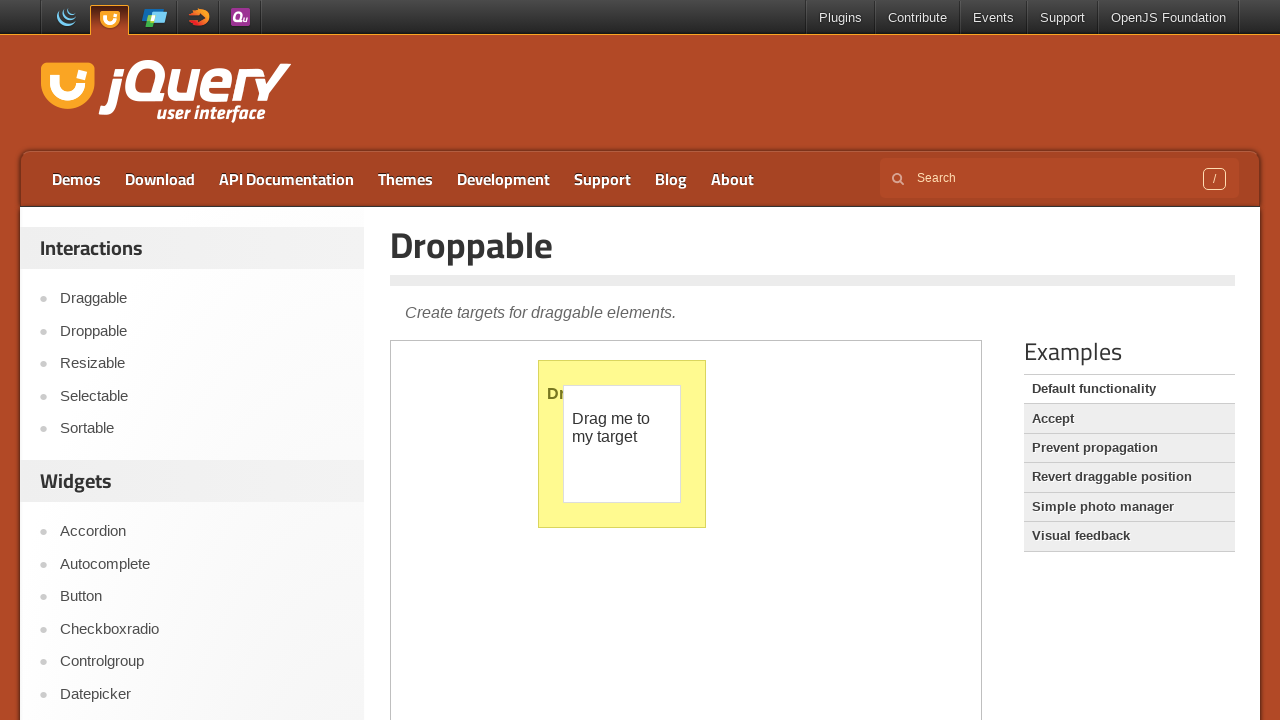

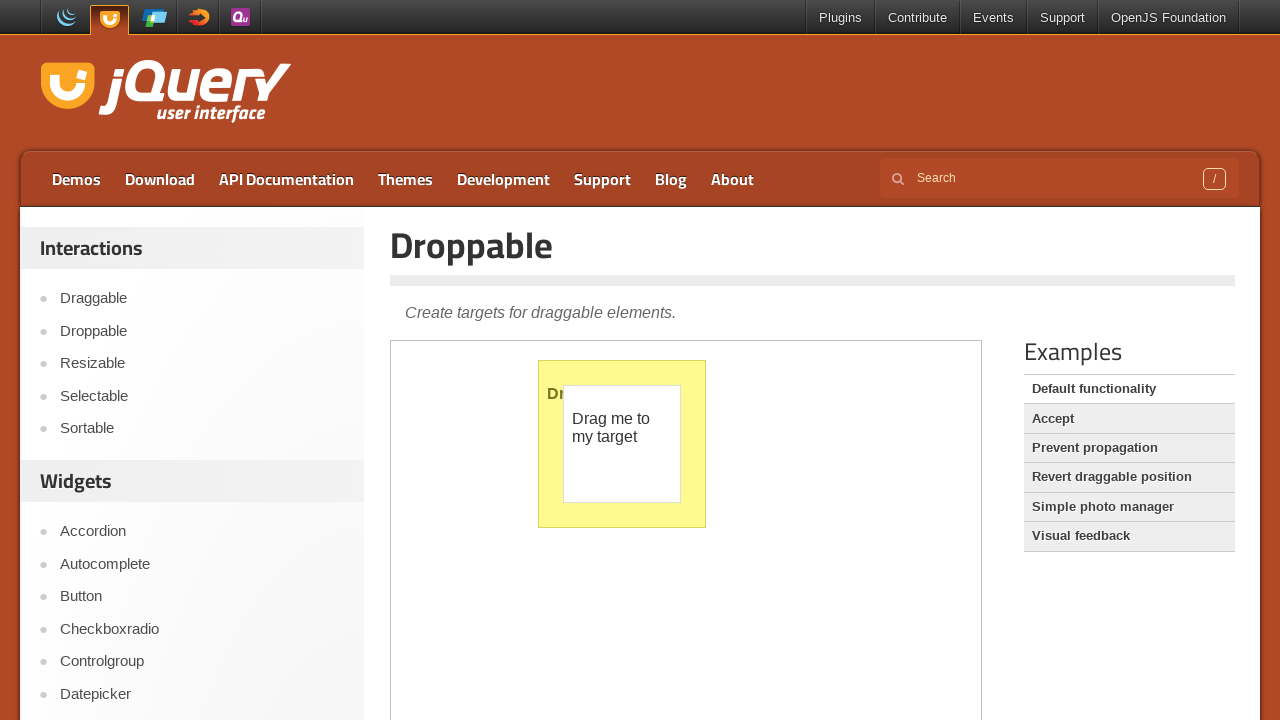